Tests feeding a cat by navigating to Feed-A-Cat, entering 6 catnips, clicking Feed, and verifying the success message

Starting URL: https://cs1632.appspot.com/

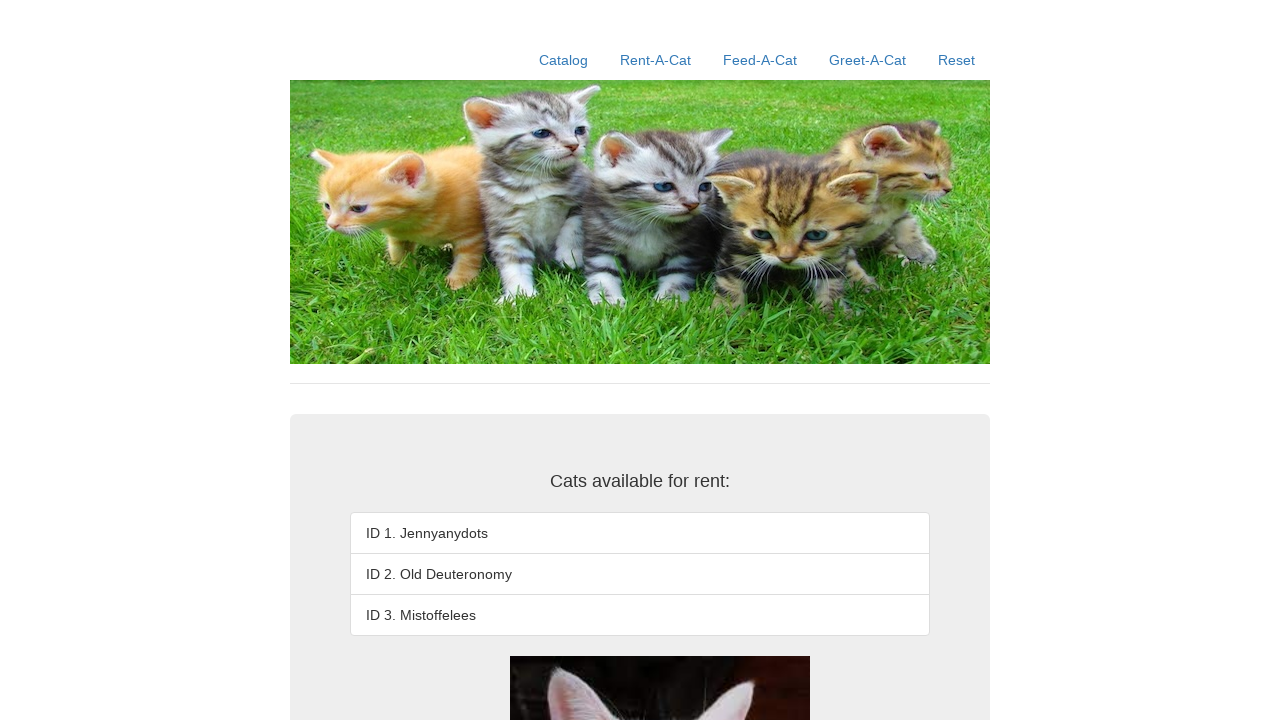

Initialized cookies to false state
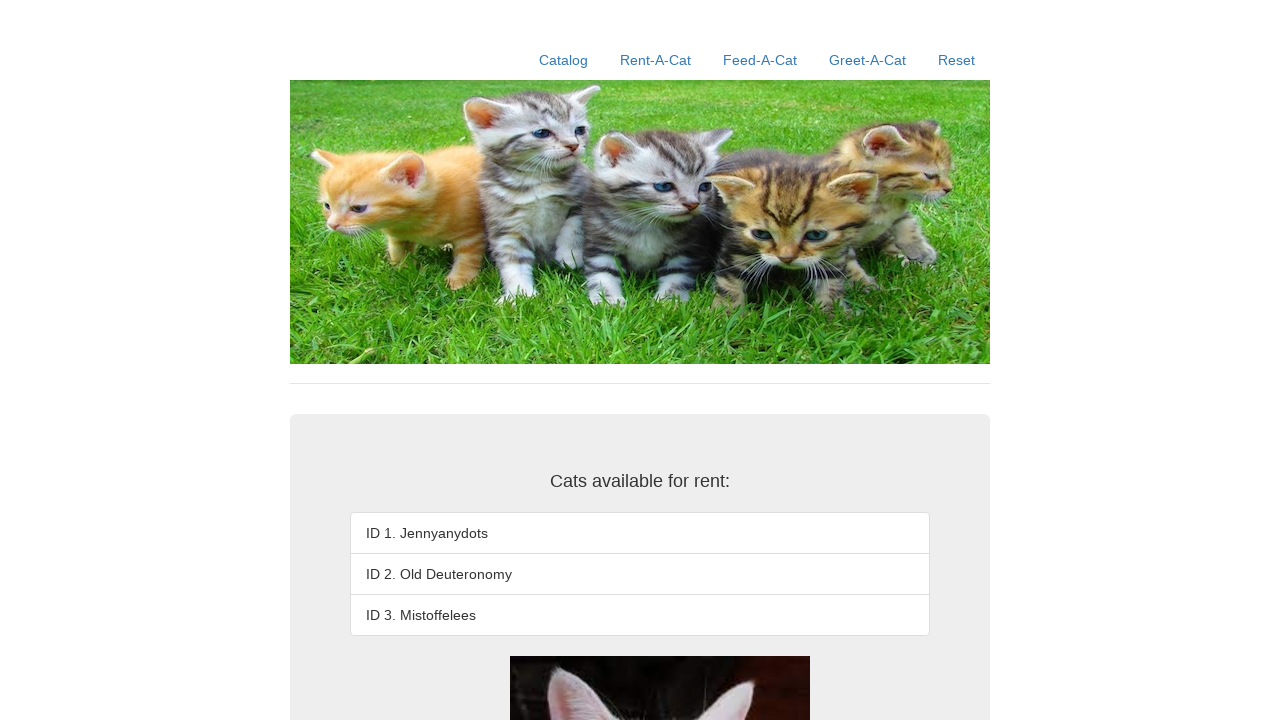

Clicked on Feed-A-Cat link at (760, 60) on a:has-text('Feed-A-Cat')
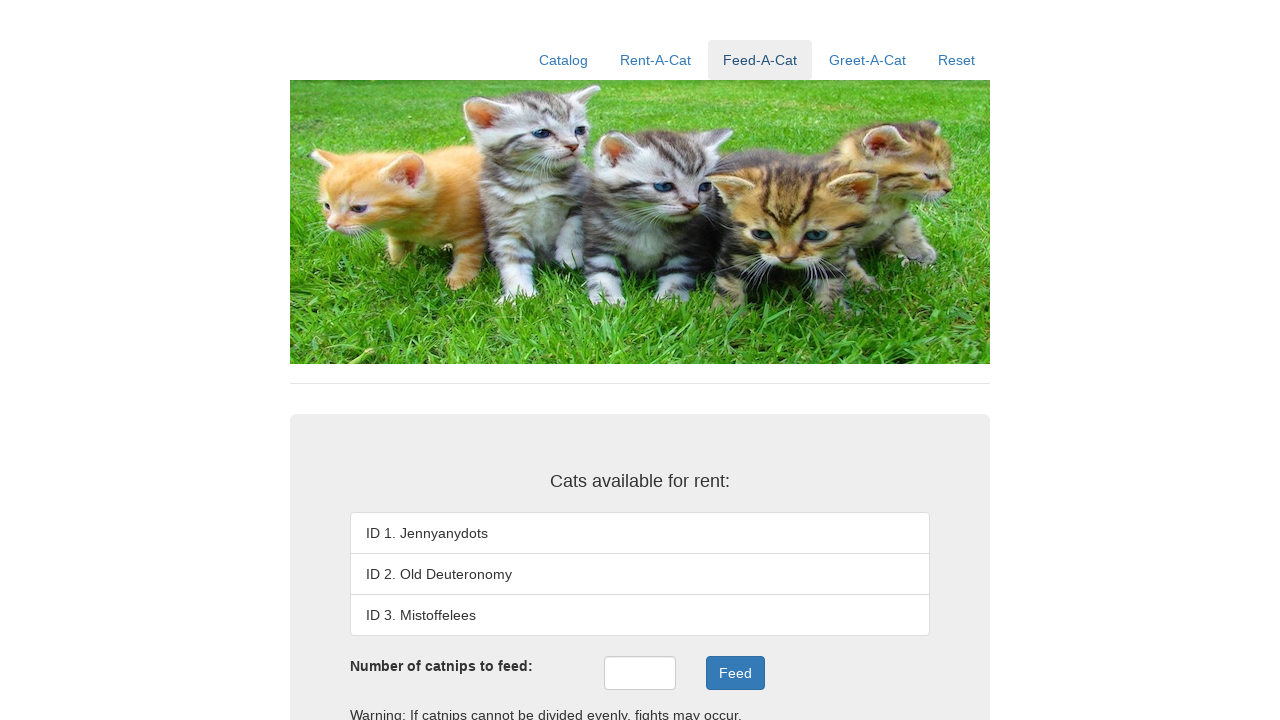

Clicked on catnips input field at (640, 673) on #catnips
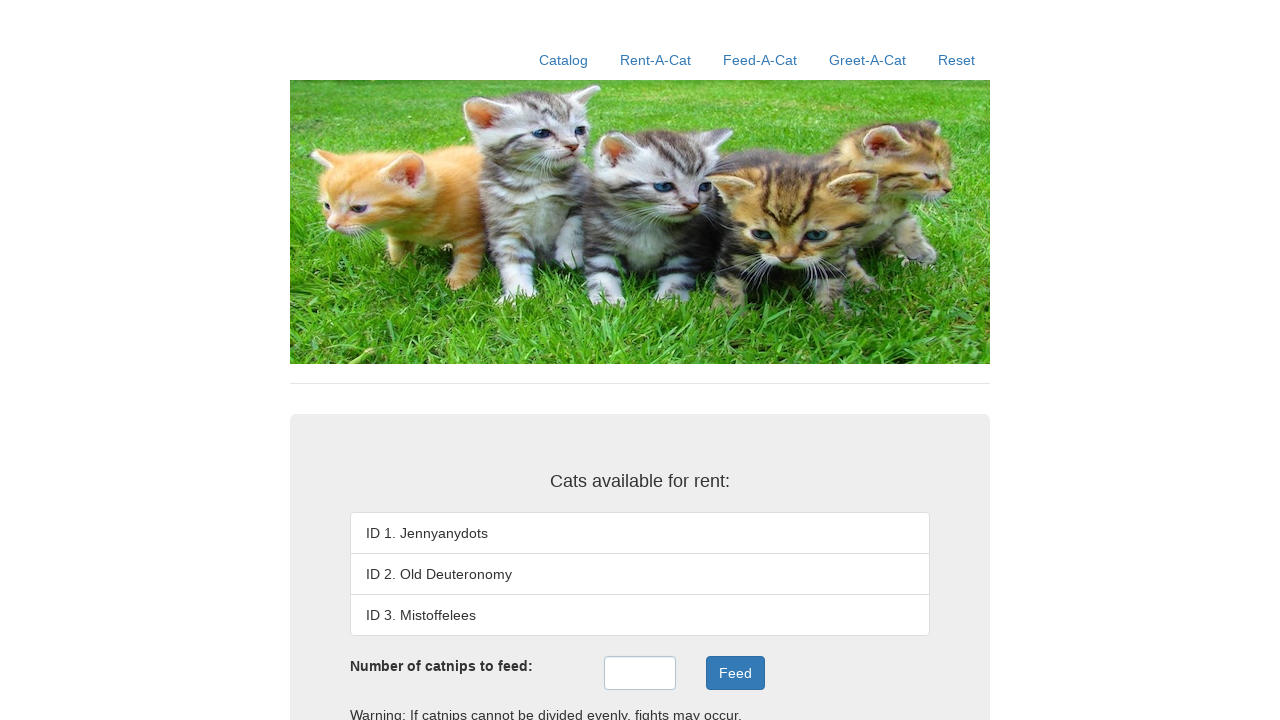

Entered 6 catnips in the input field on #catnips
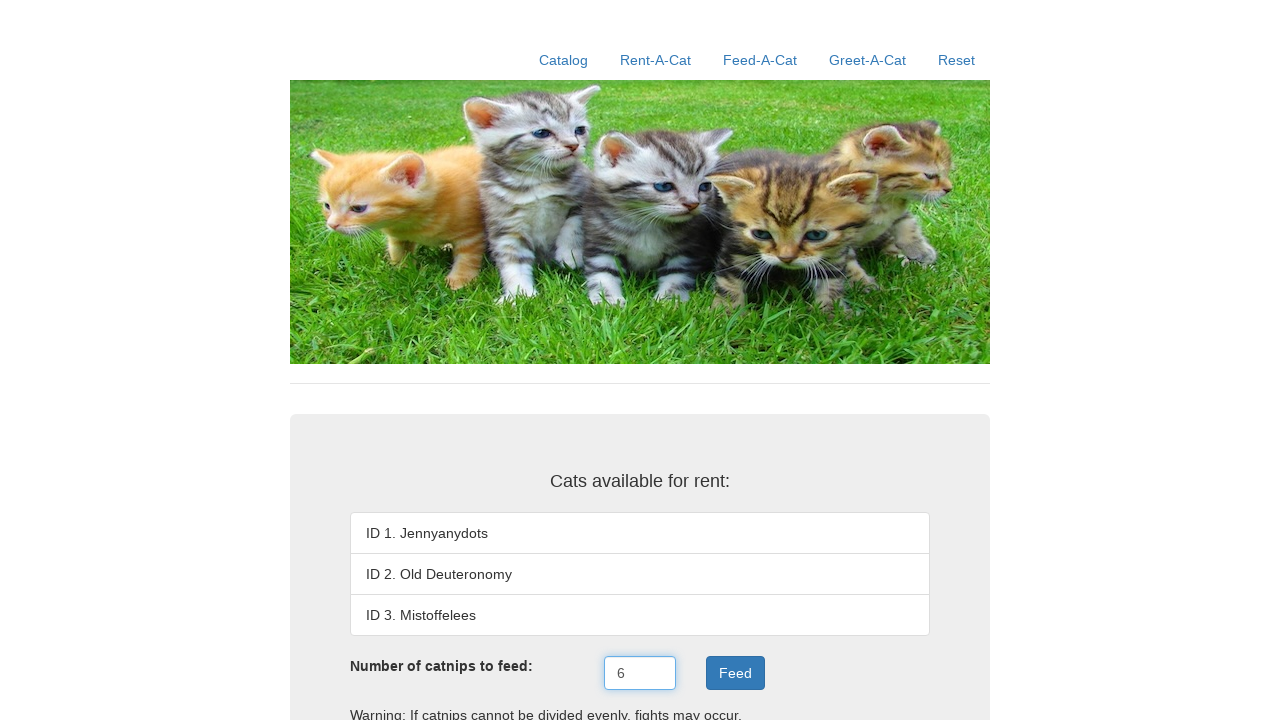

Clicked the Feed button at (735, 673) on .btn
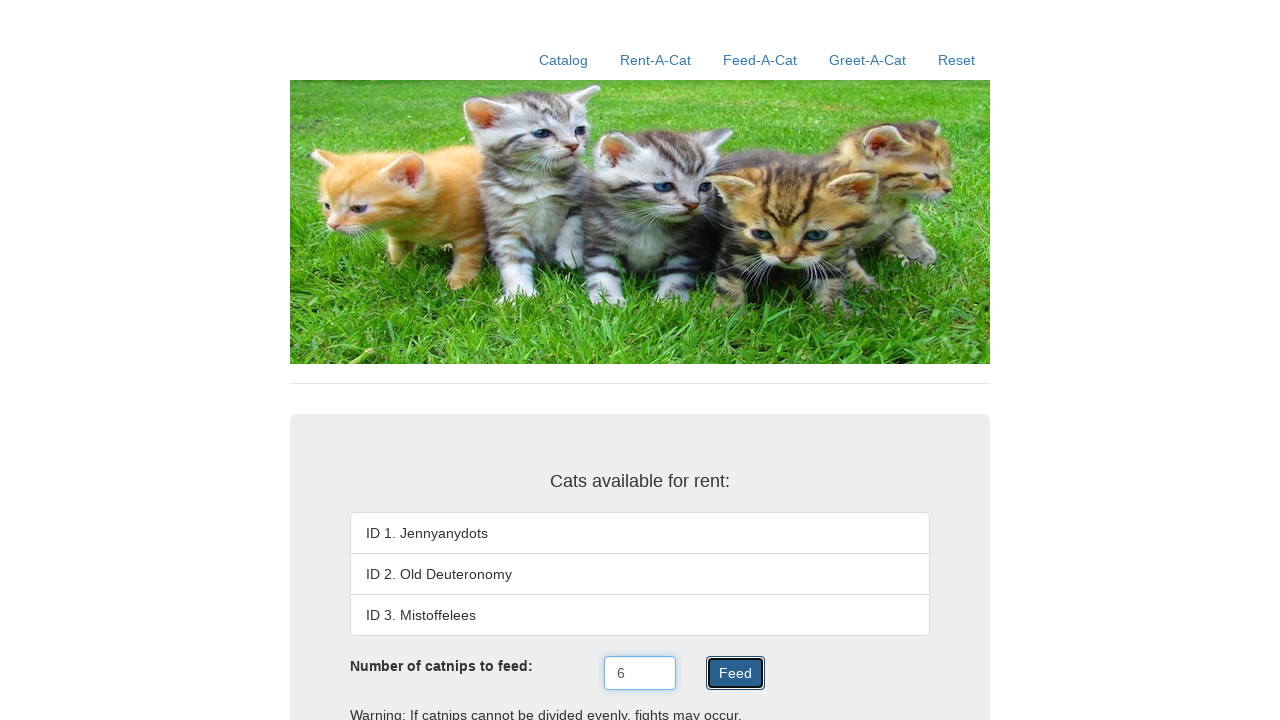

Verified success message 'Nom, nom, nom.' appeared
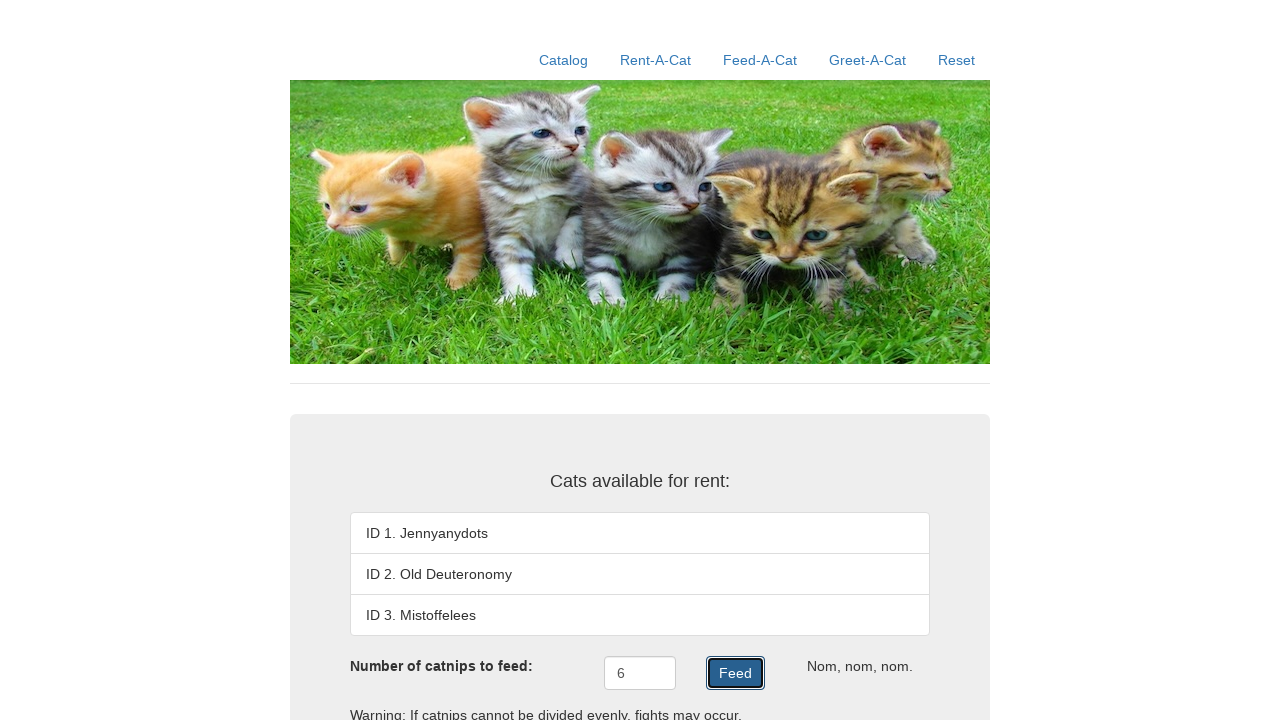

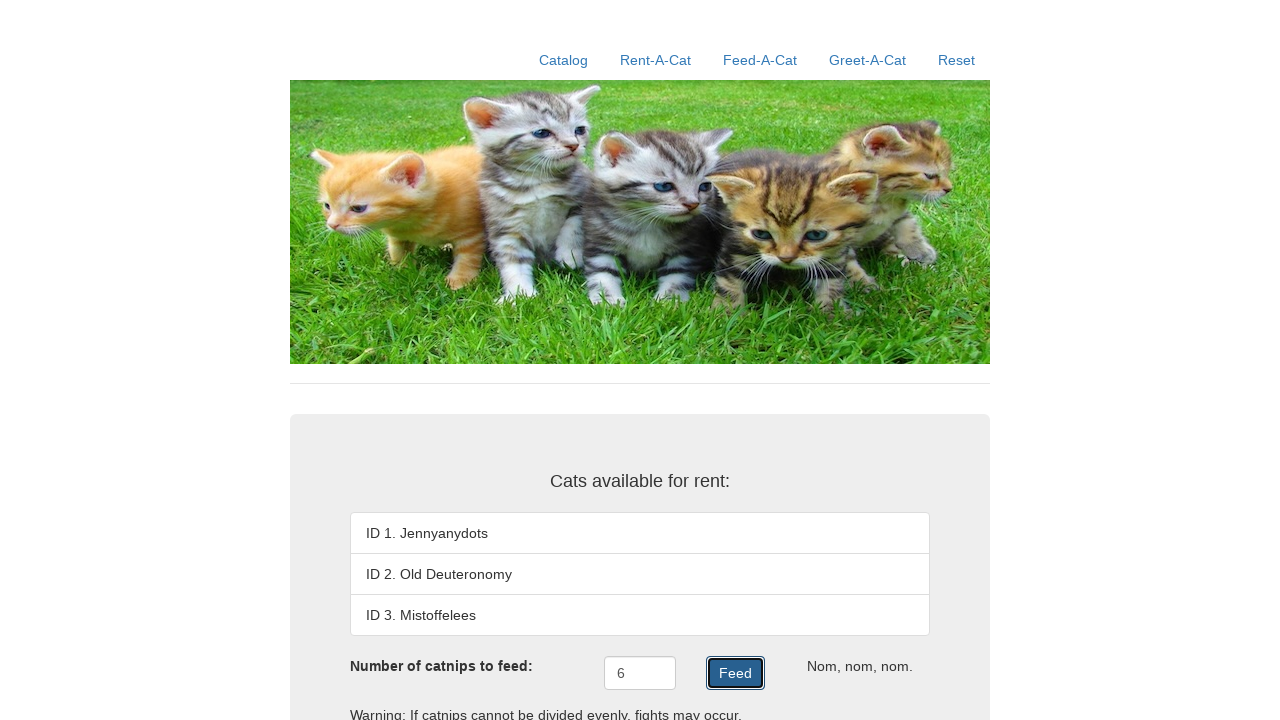